Navigates to the Free Range Testers website and clicks on the "Cursos" (Courses) link to test navigation functionality

Starting URL: https://www.freerangetesters.com

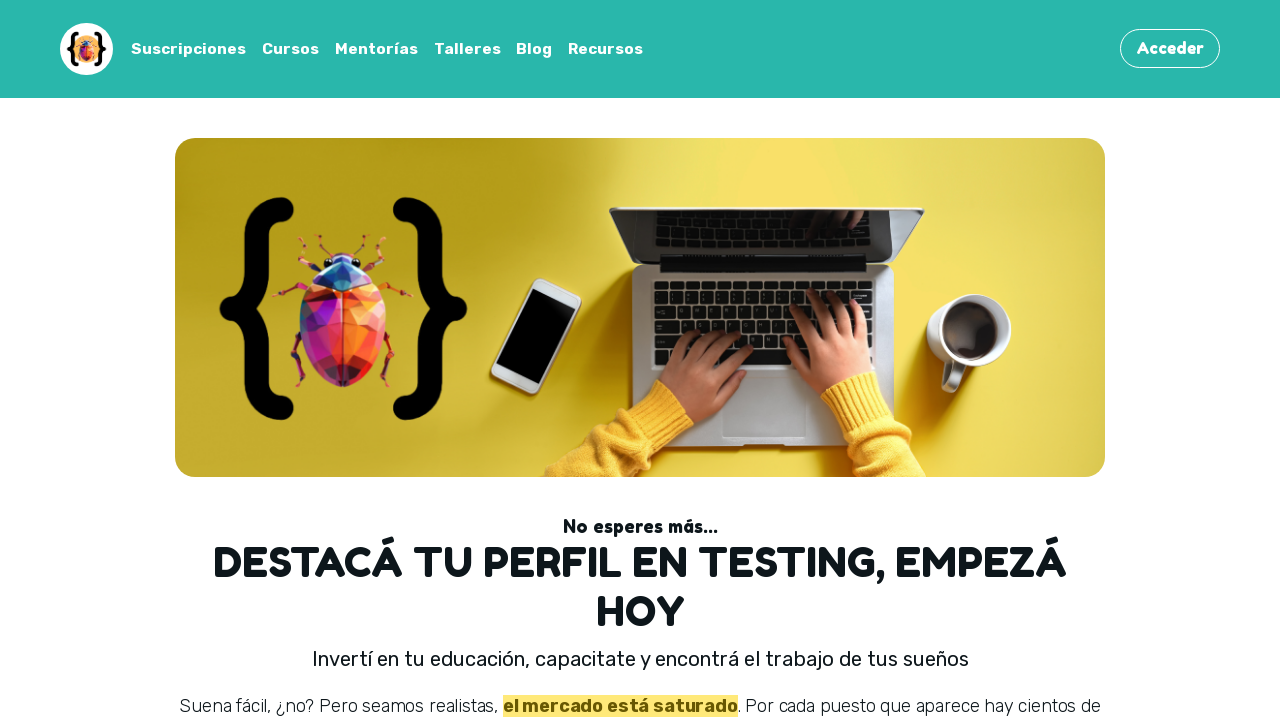

Navigated to Free Range Testers website
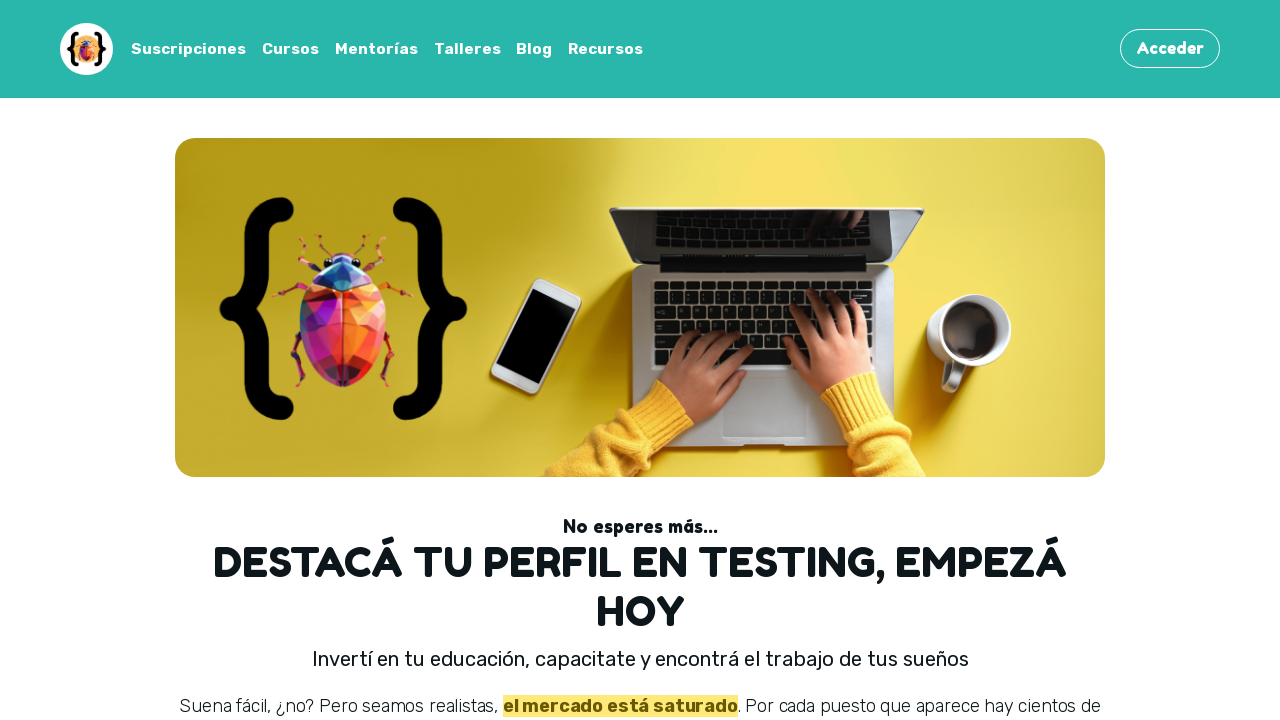

Clicked on the 'Cursos' (Courses) link at (291, 49) on xpath=//a[normalize-space()='Cursos' and @href]
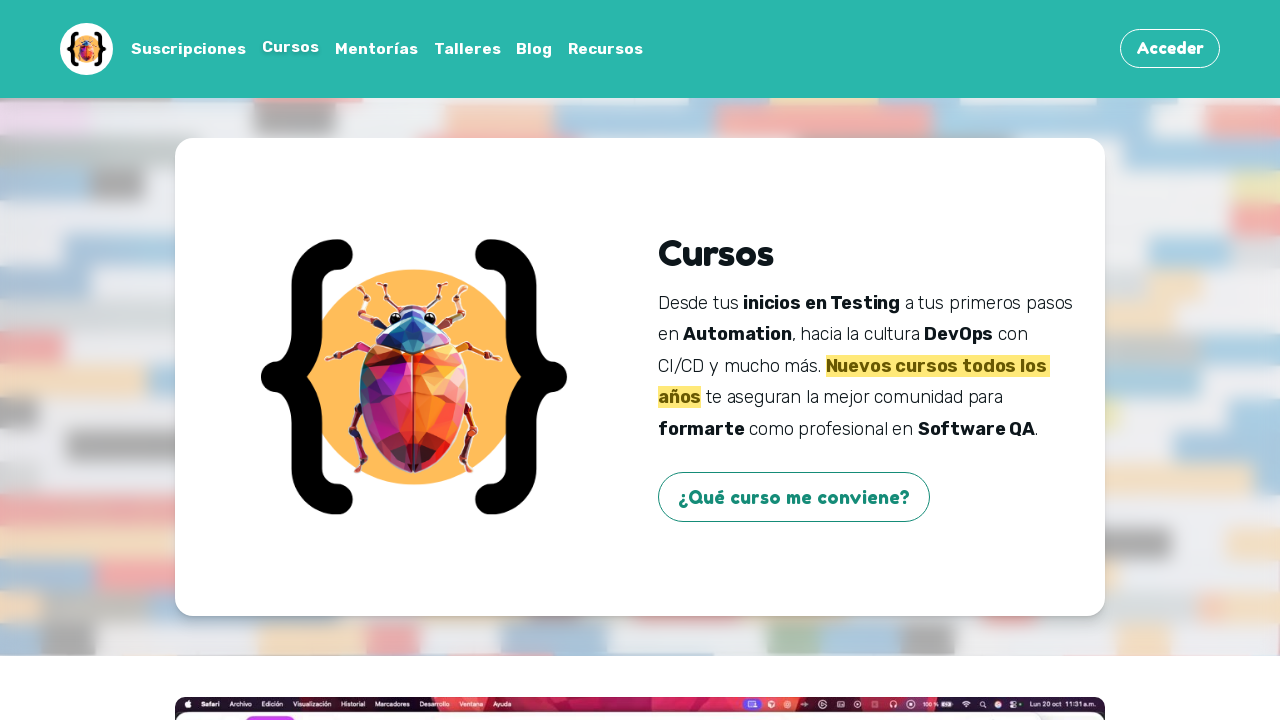

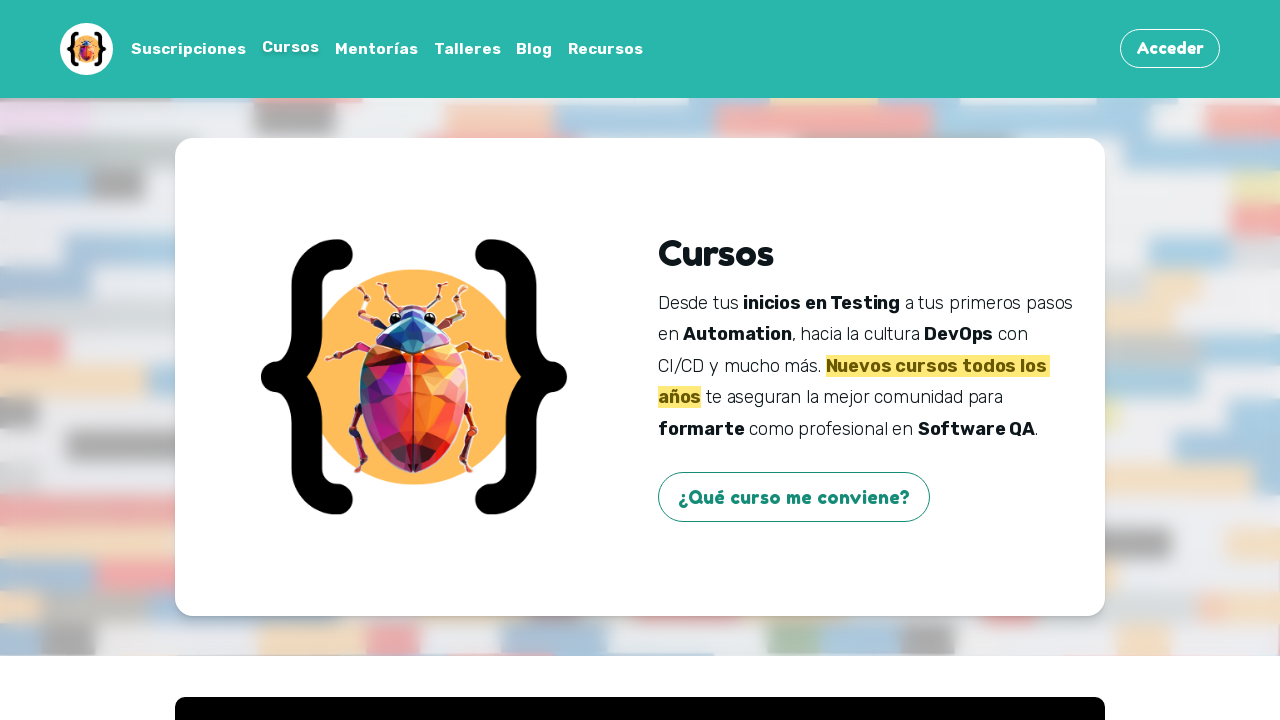